Tests that typing in the searchbar shows search results dropdown

Starting URL: https://www.selenium.dev/documentation/

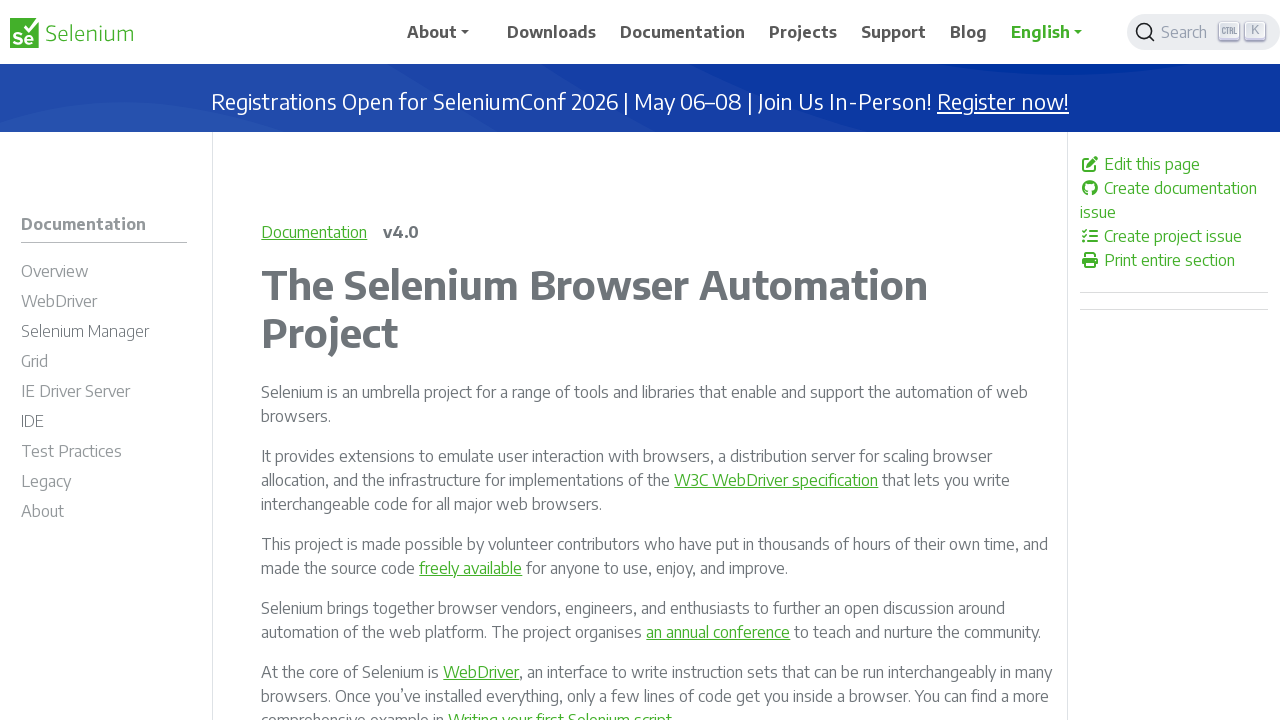

Clicked search button container to open search at (1177, 32) on .DocSearch-Button-Container
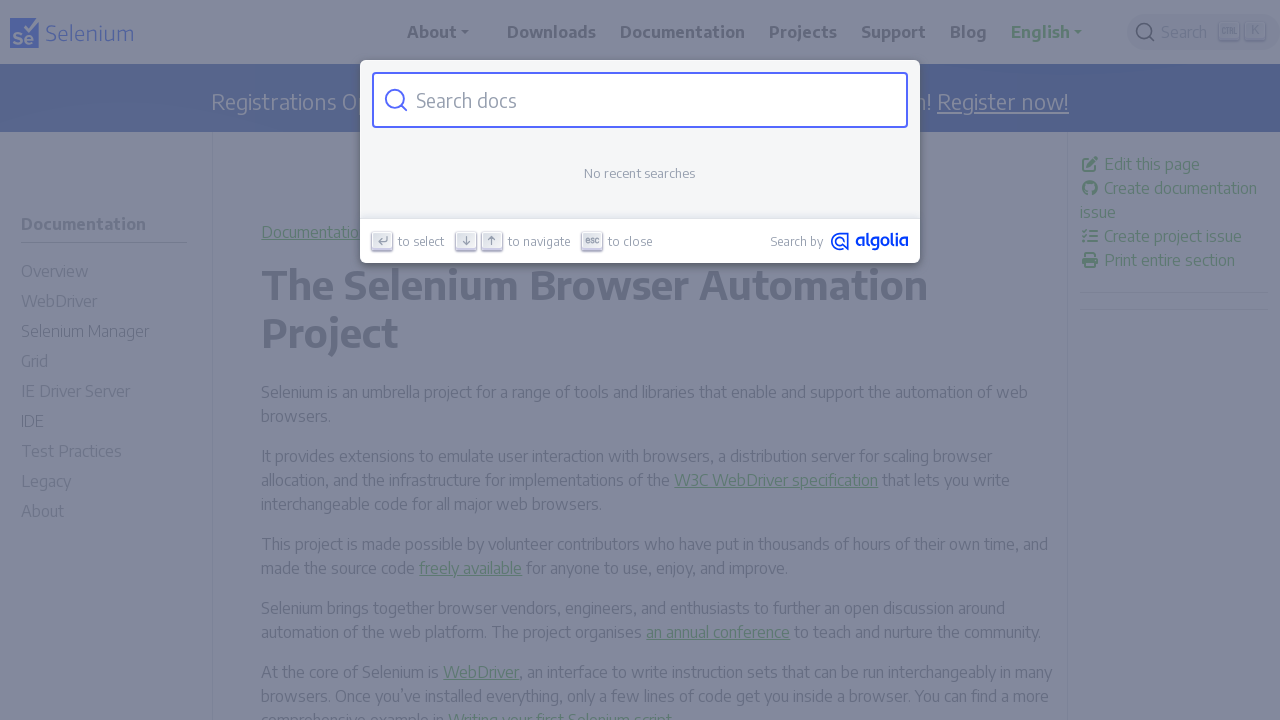

Typed 'Locators' in search input field on #docsearch-input
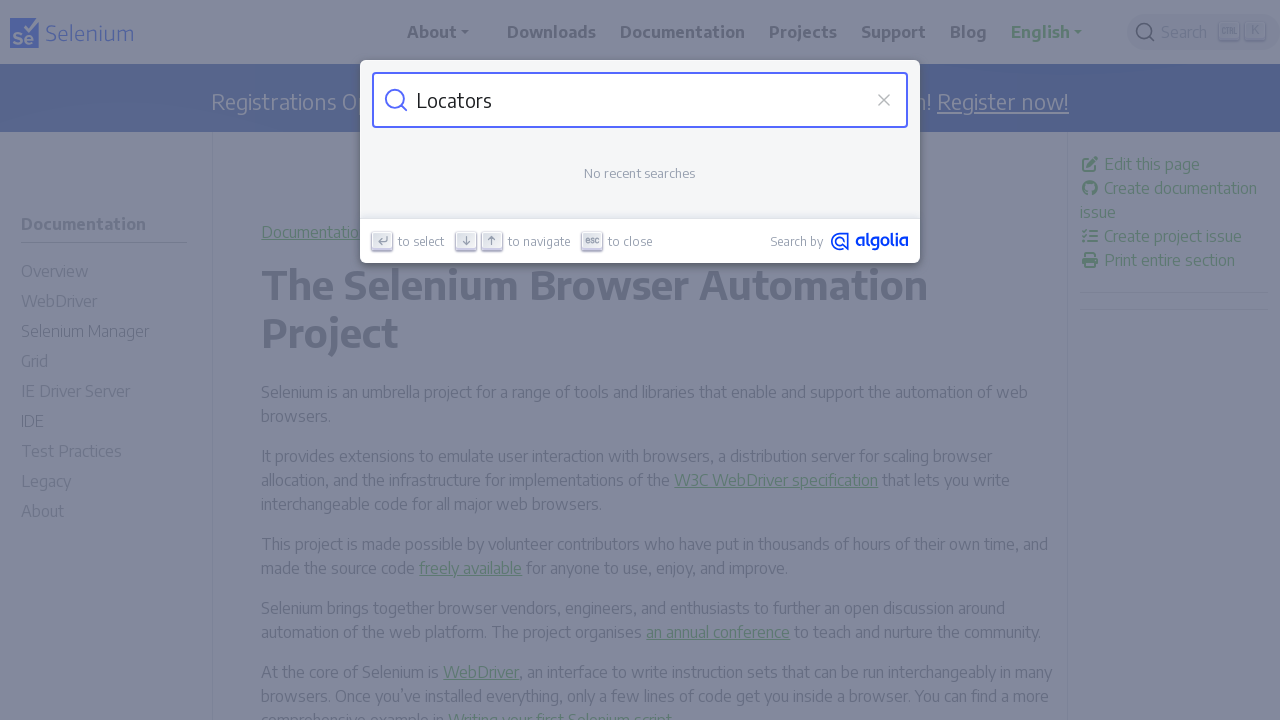

Search results dropdown appeared
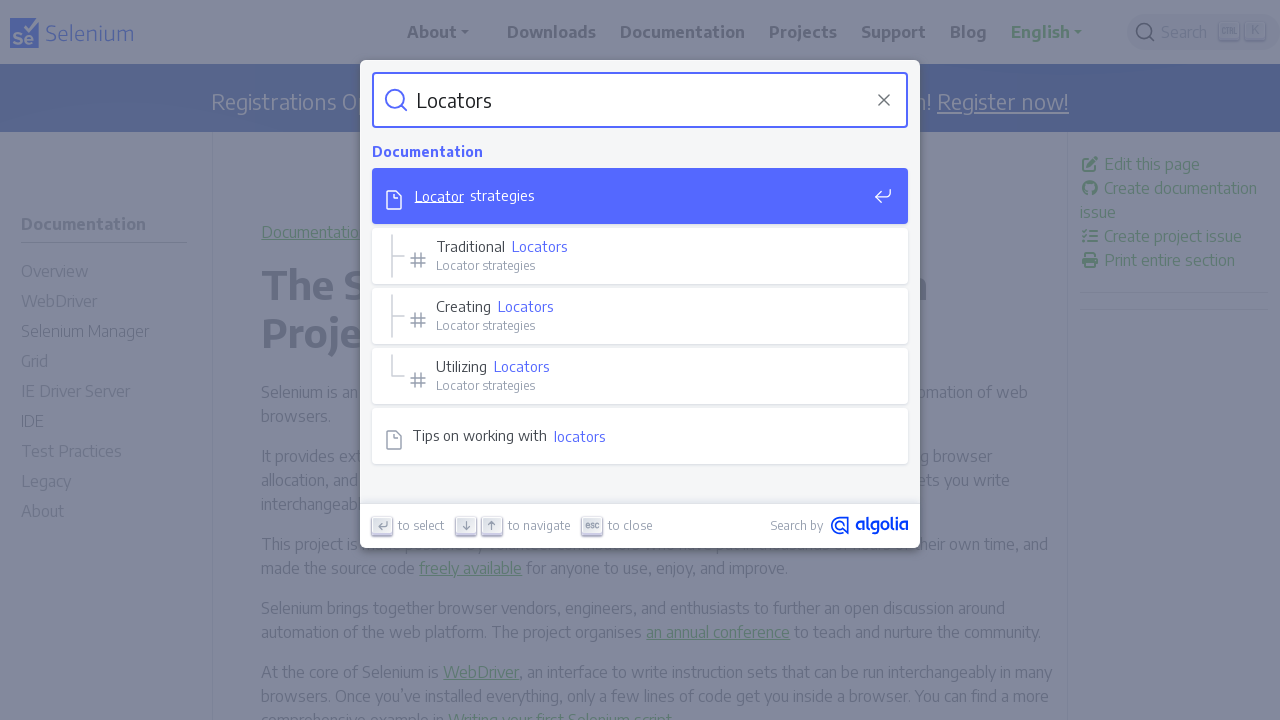

Verified search results dropdown is visible
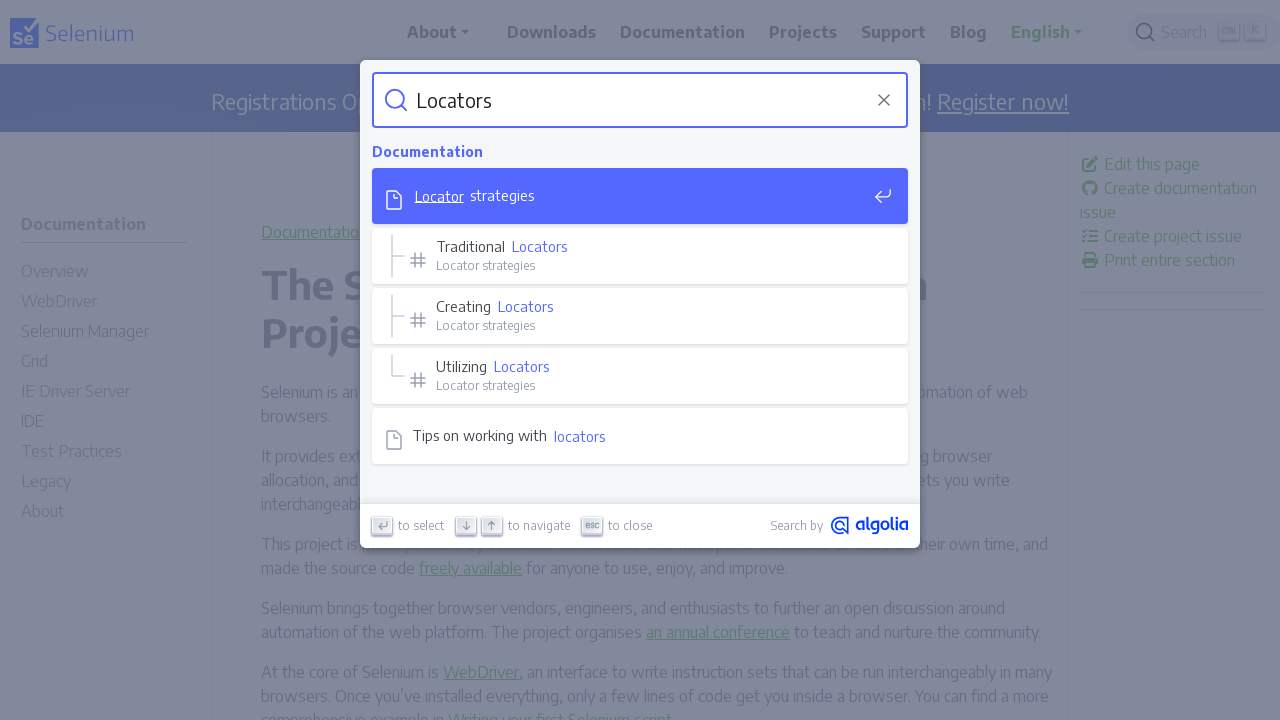

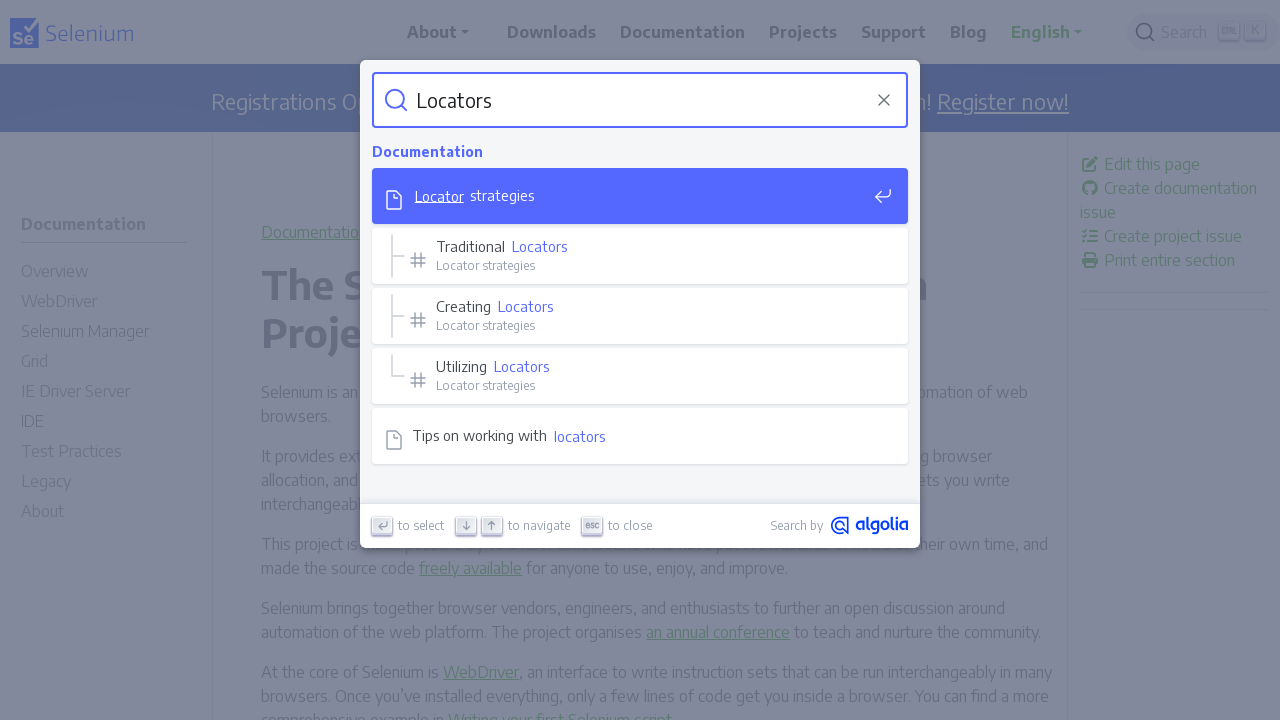